Navigates to a mortgage calculator website and verifies the page loads by checking the page title.

Starting URL: https://www.mortgagecalculator.org/

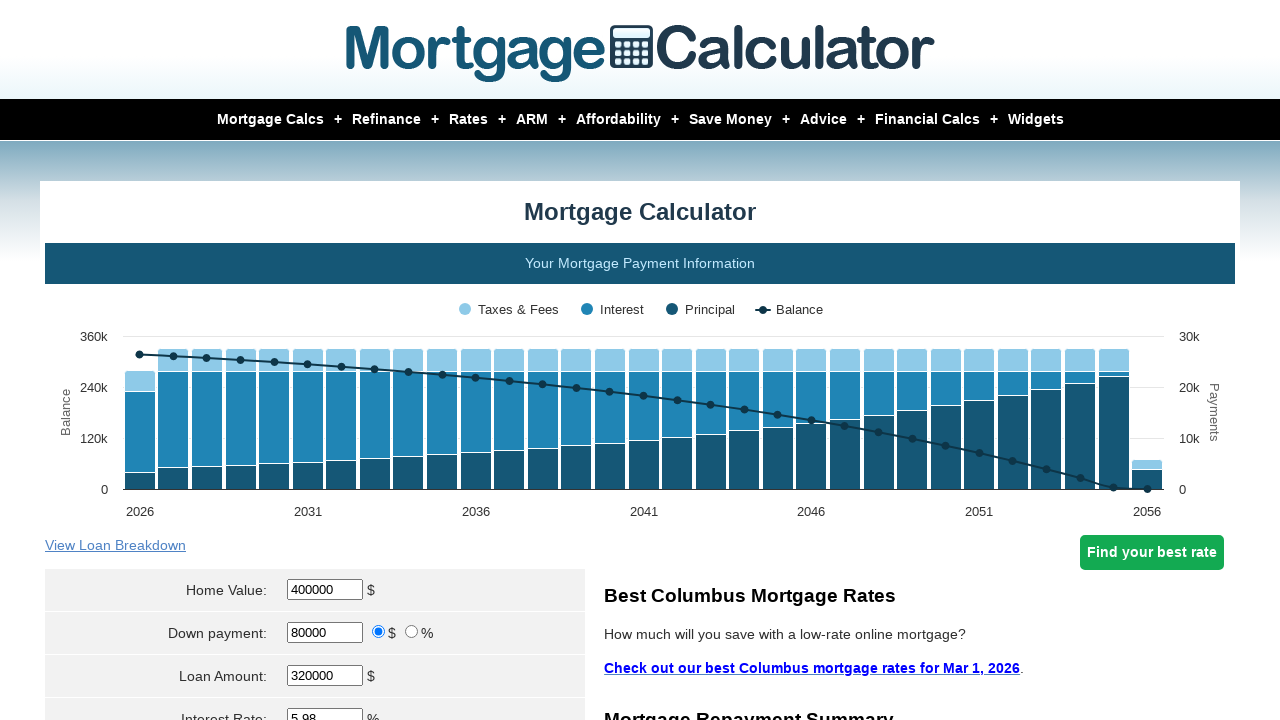

Navigated to mortgage calculator website
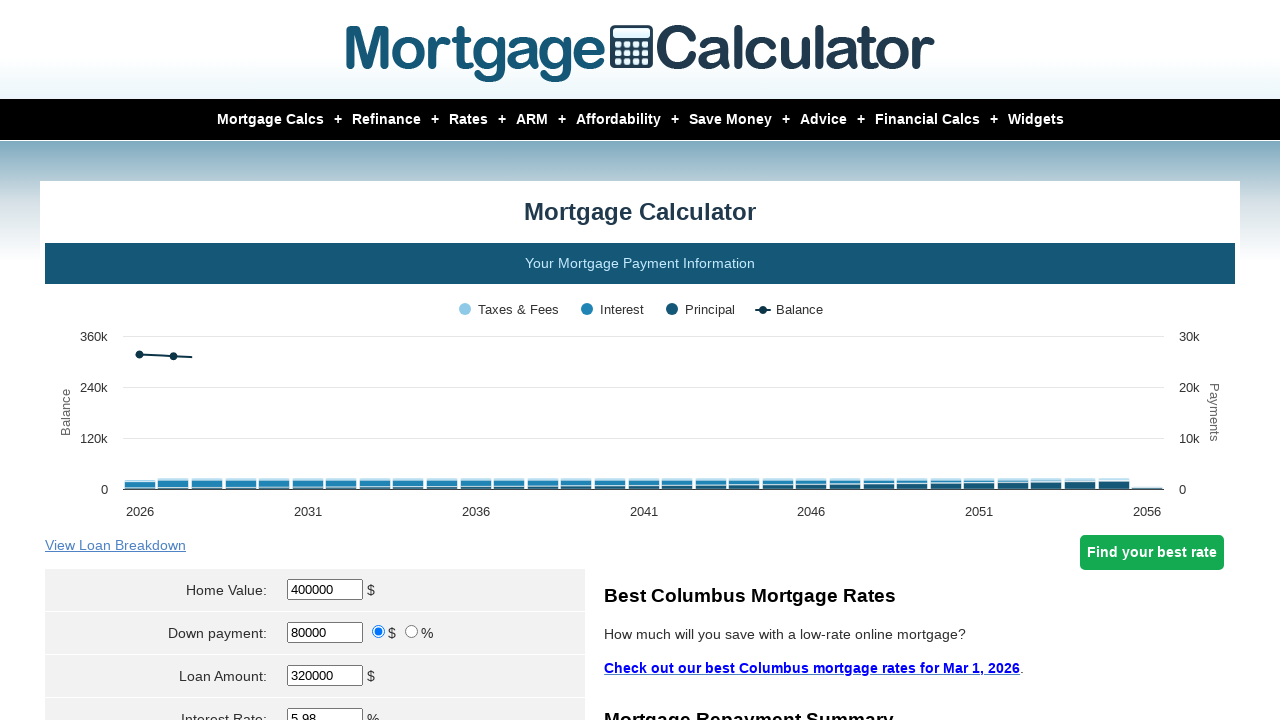

Page fully loaded (domcontentloaded)
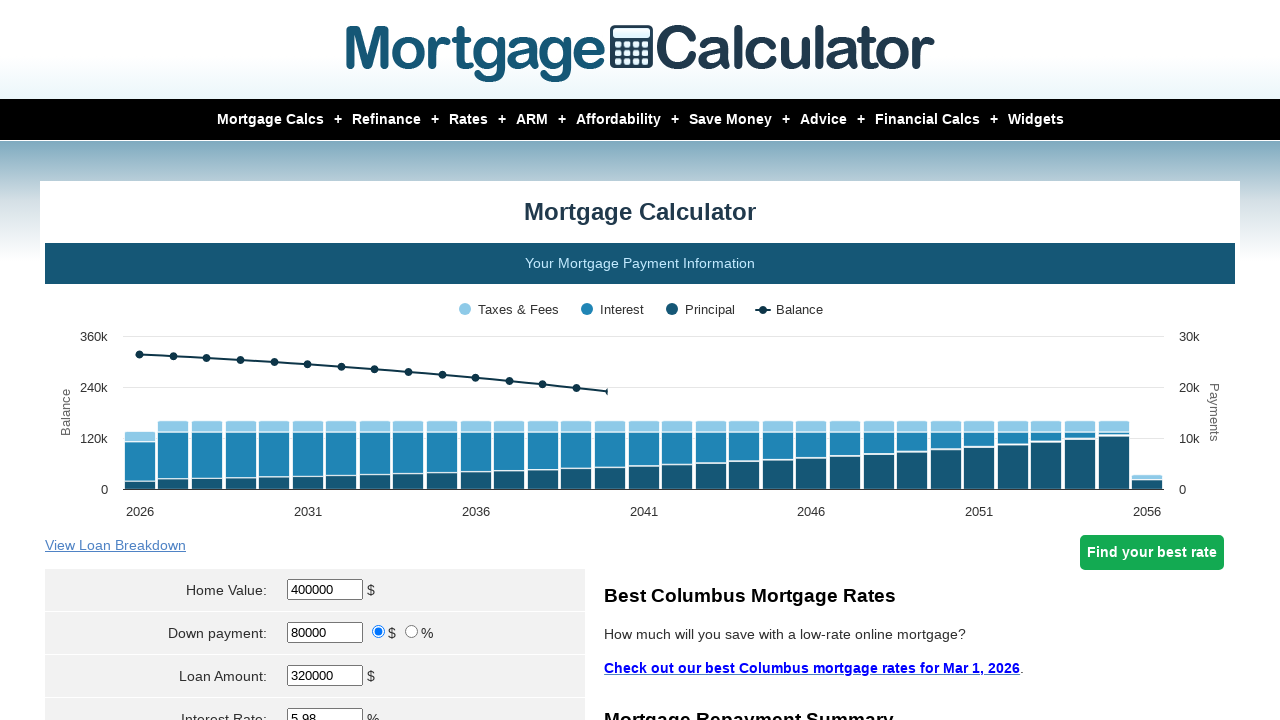

Retrieved page title
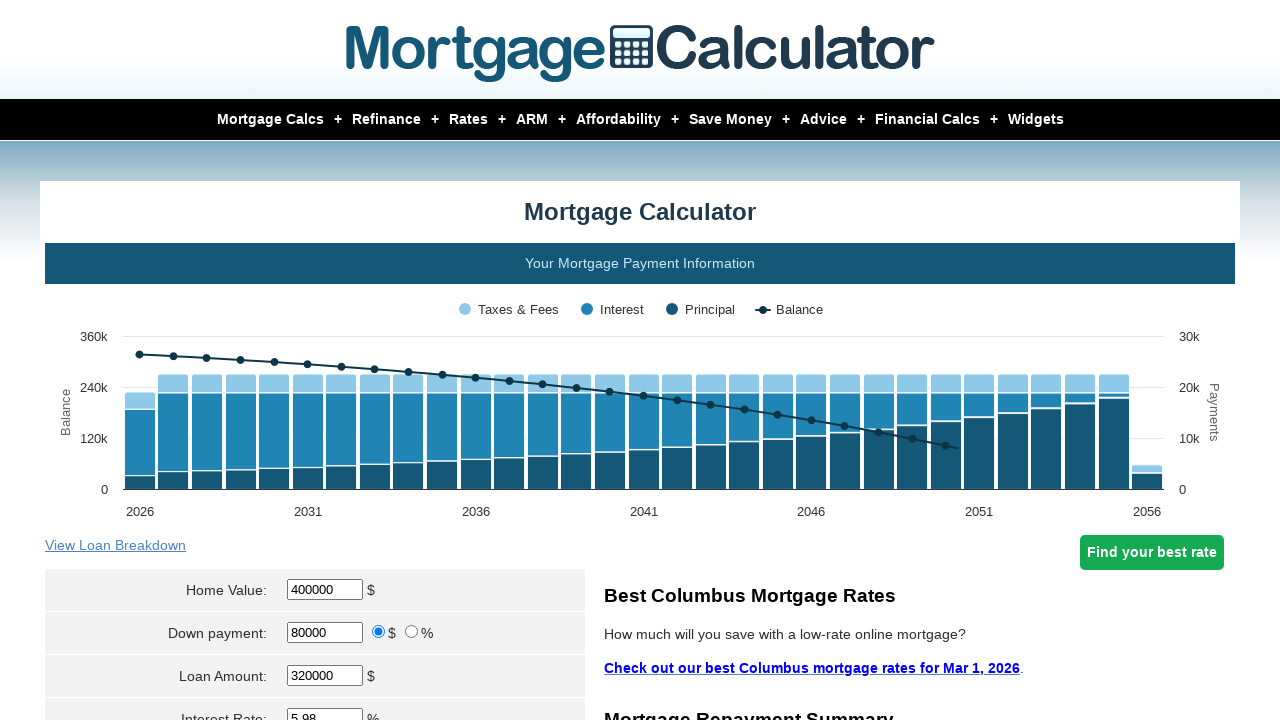

Verified page title is present and non-empty
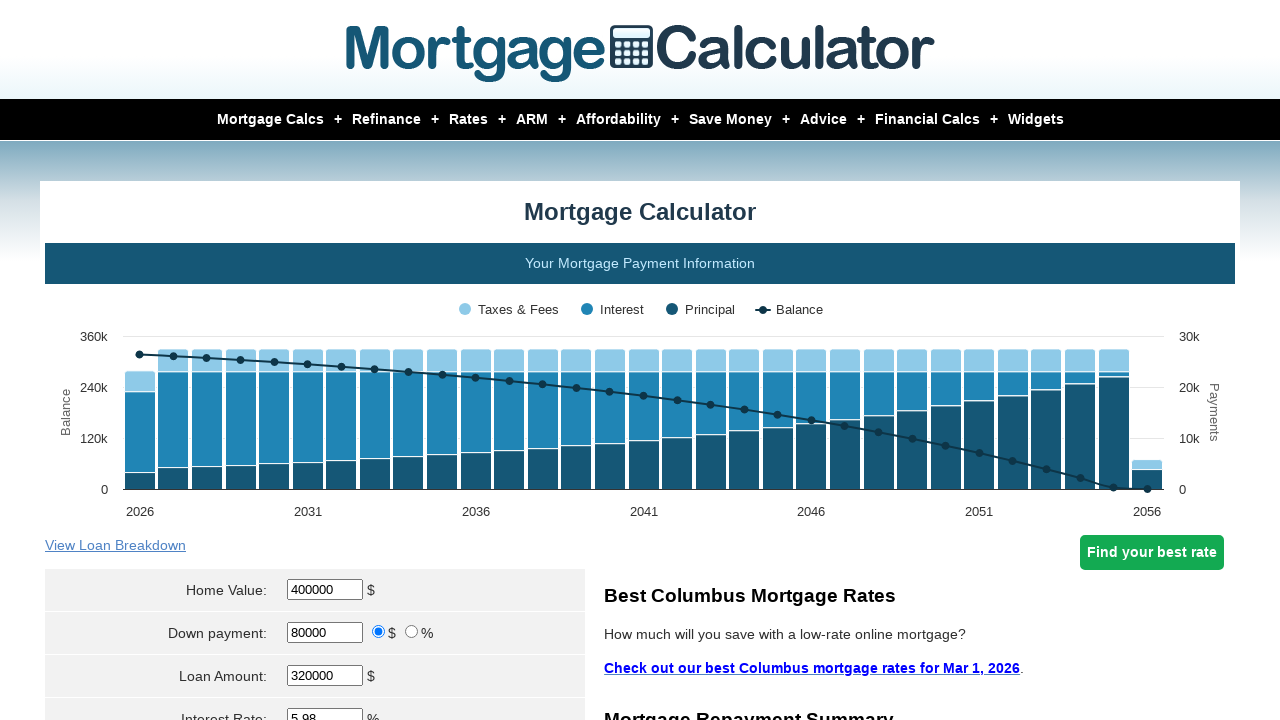

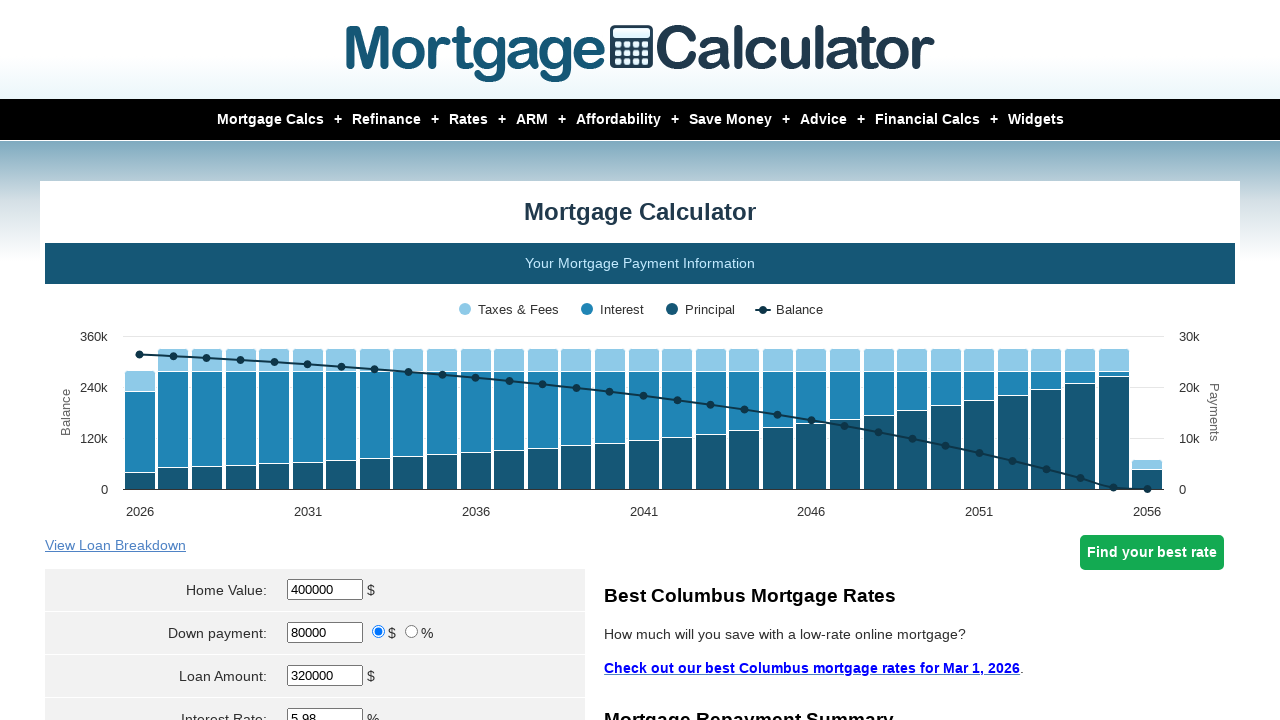